Tests checkbox functionality by clicking on two checkboxes - selecting the first one (initially unchecked) and deselecting the second one (initially checked)

Starting URL: https://the-internet.herokuapp.com/checkboxes

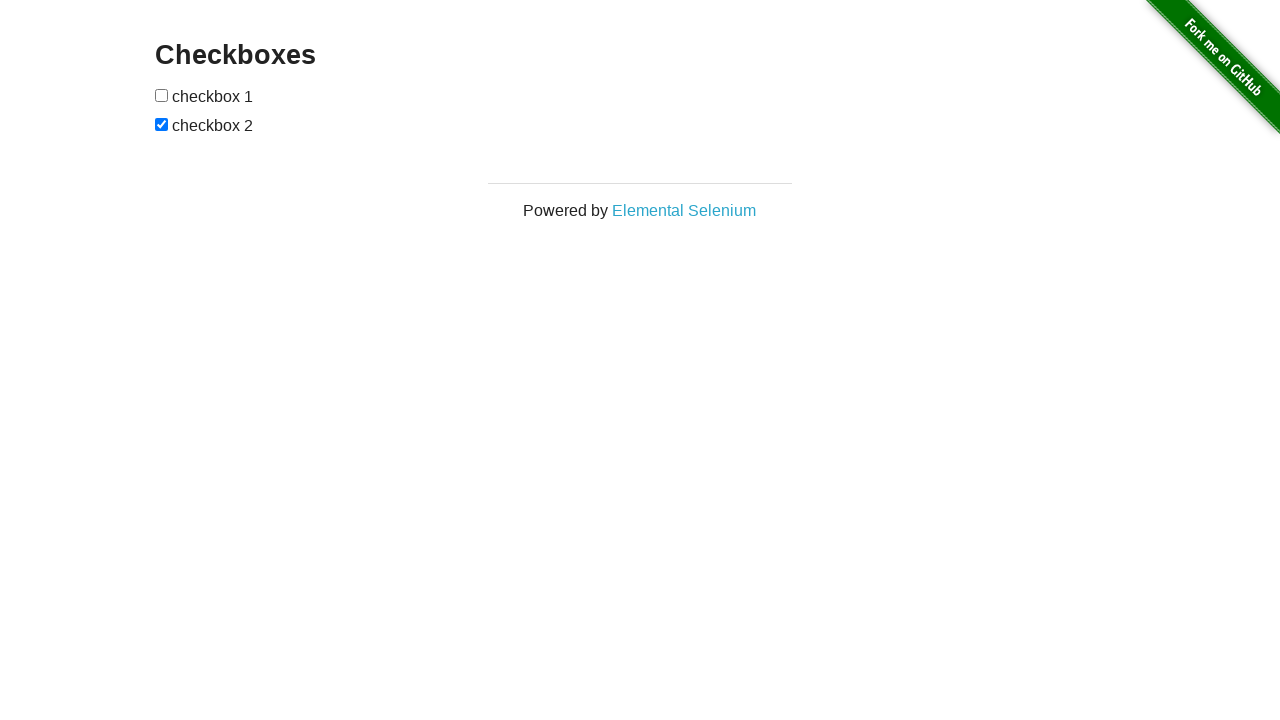

Clicked first checkbox to select it at (162, 95) on xpath=//*[@id='checkboxes']/input[1]
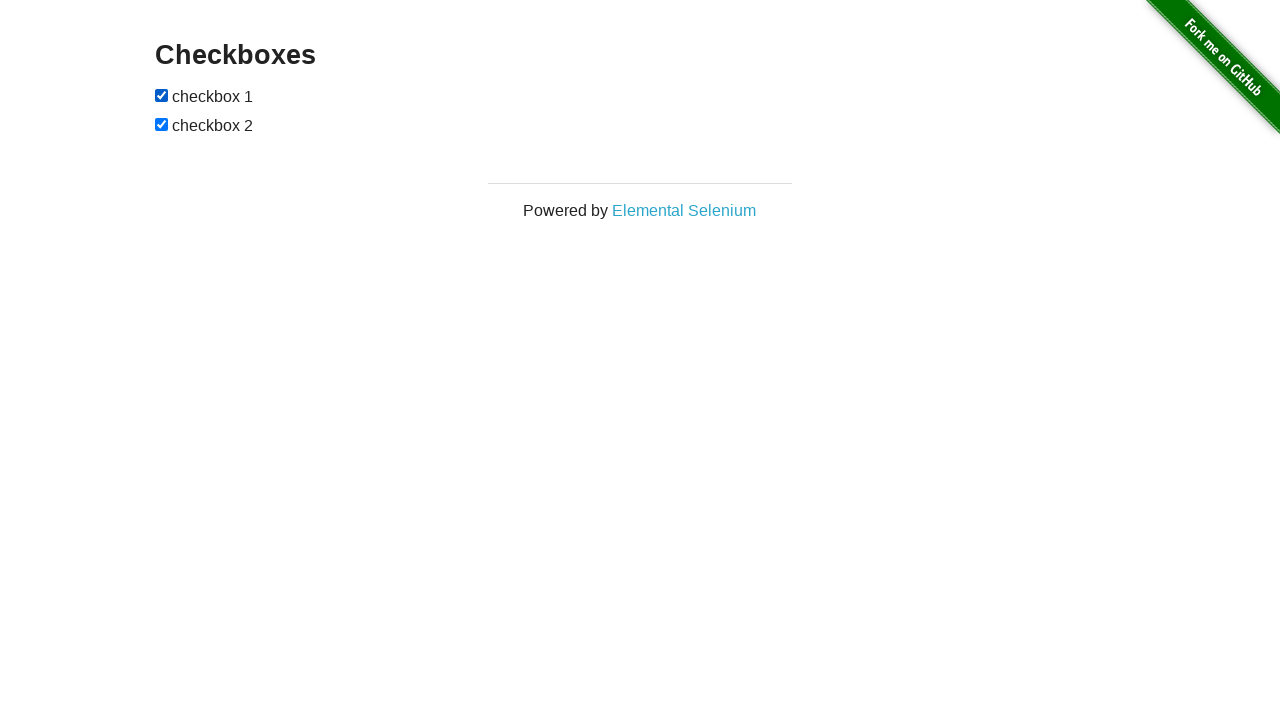

Clicked second checkbox to deselect it at (162, 124) on xpath=//*[@id='checkboxes']/input[2]
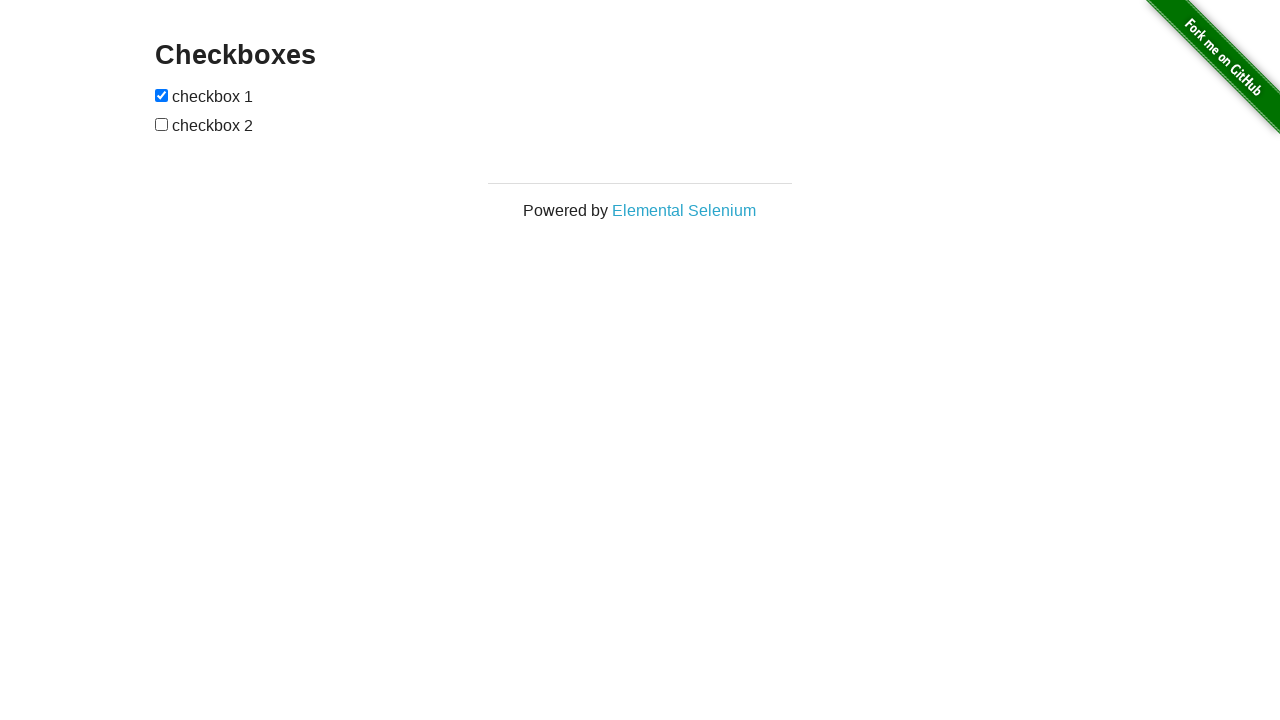

Located first checkbox element
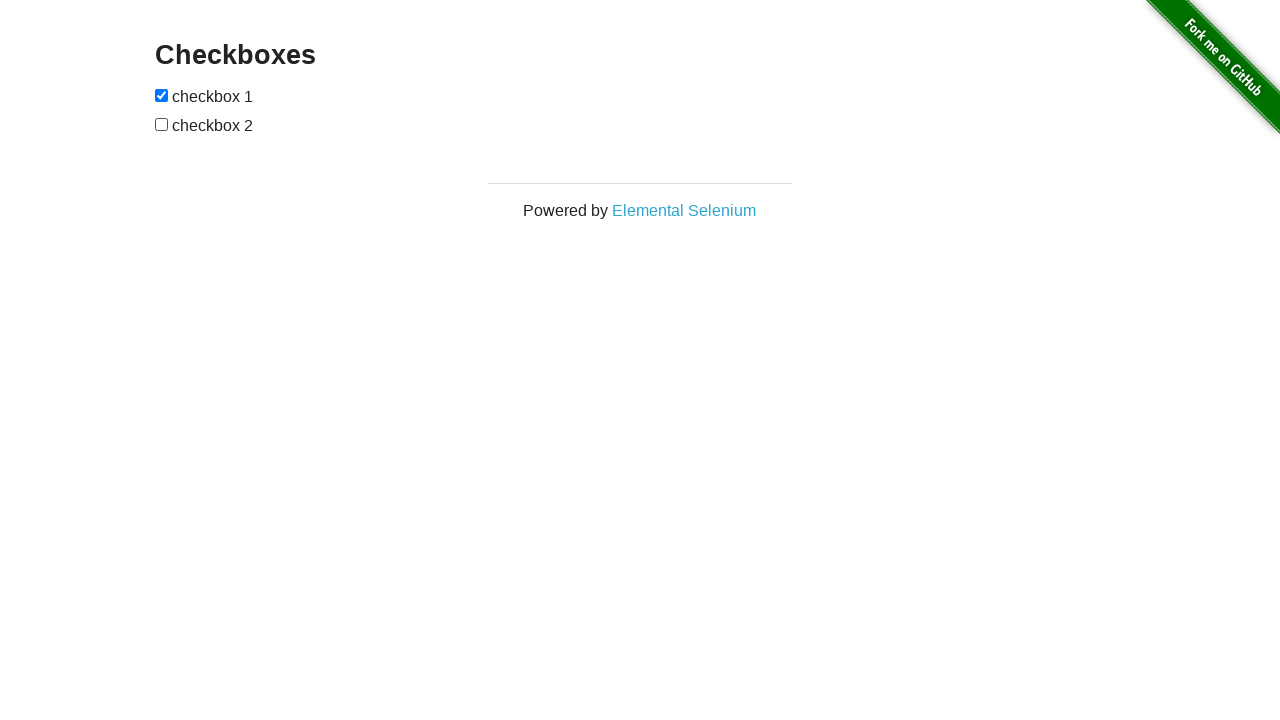

Located second checkbox element
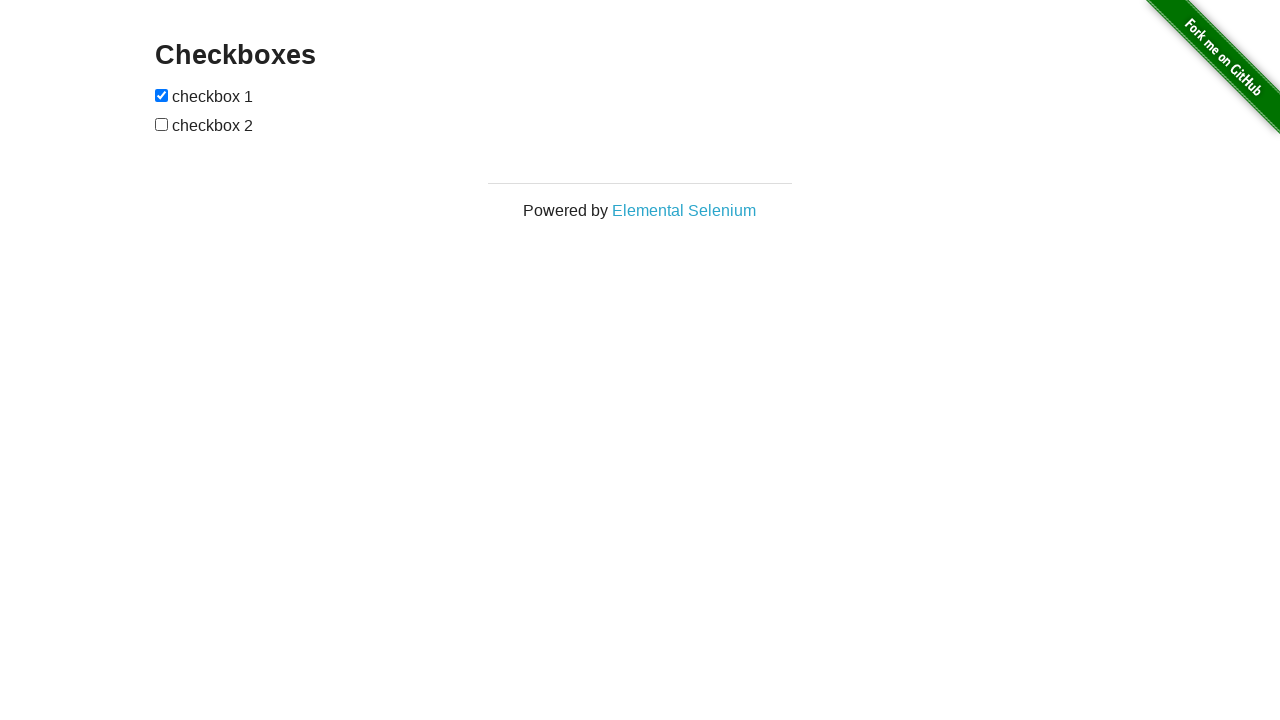

Verified first checkbox is selected
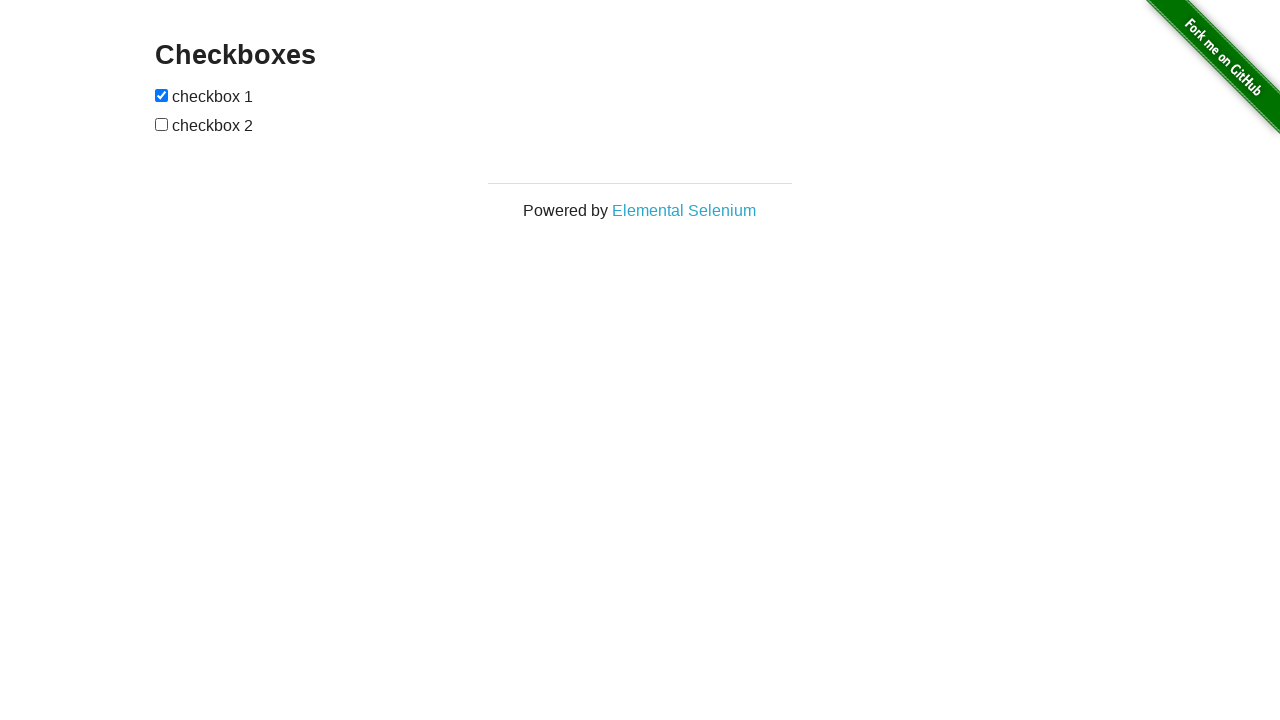

Verified second checkbox is deselected
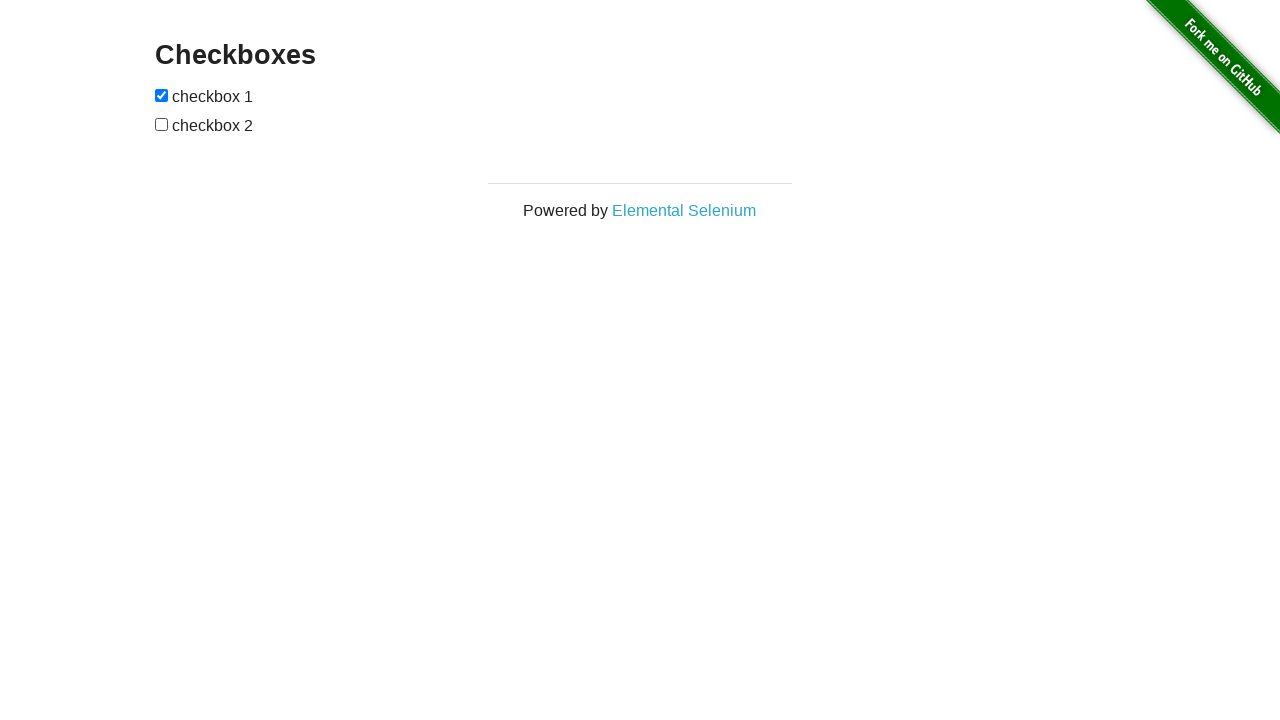

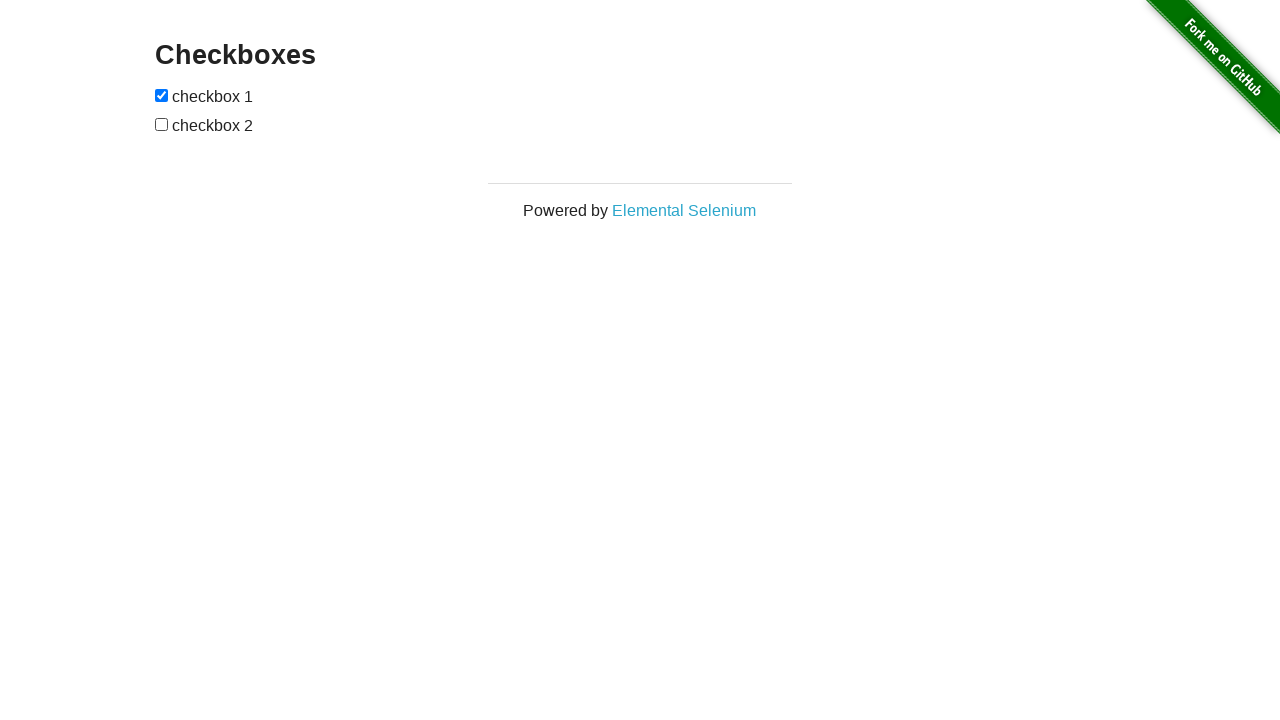